Tests password input field by entering a password and verifying the value is set correctly

Starting URL: https://www.selenium.dev/selenium/web/web-form.html

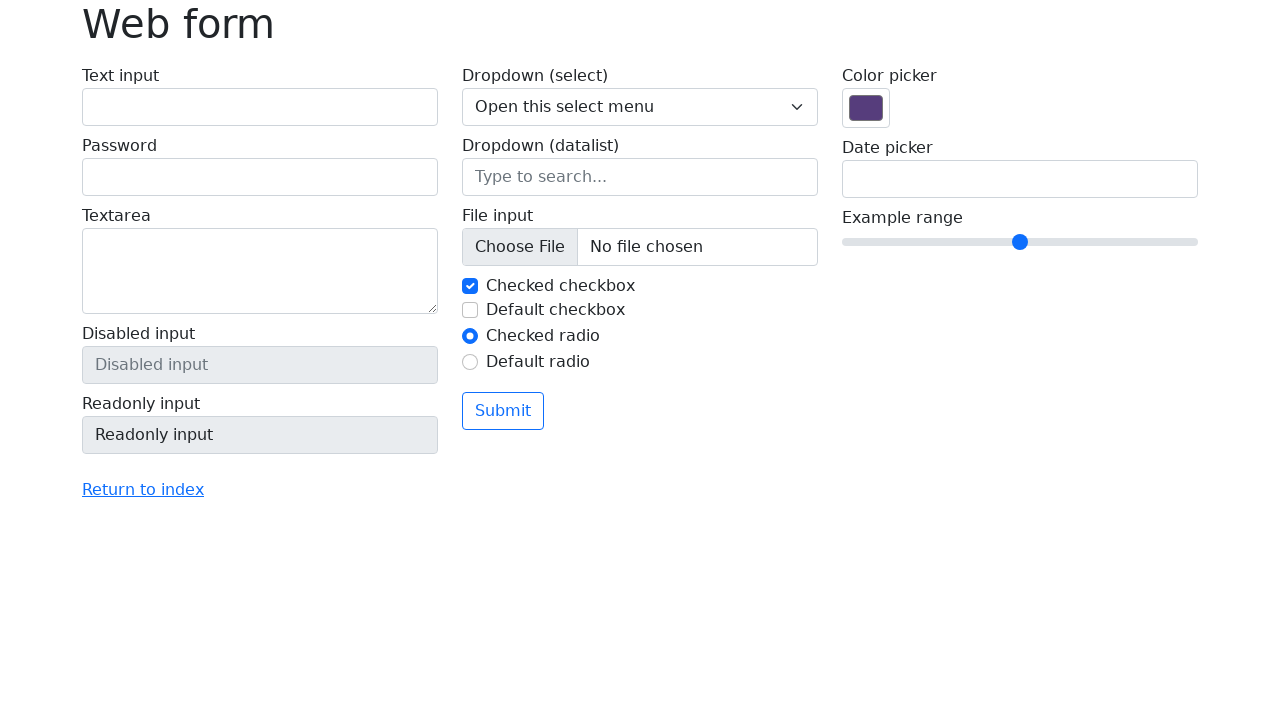

Filled password input field with 'secretPass789' on input[name='my-password']
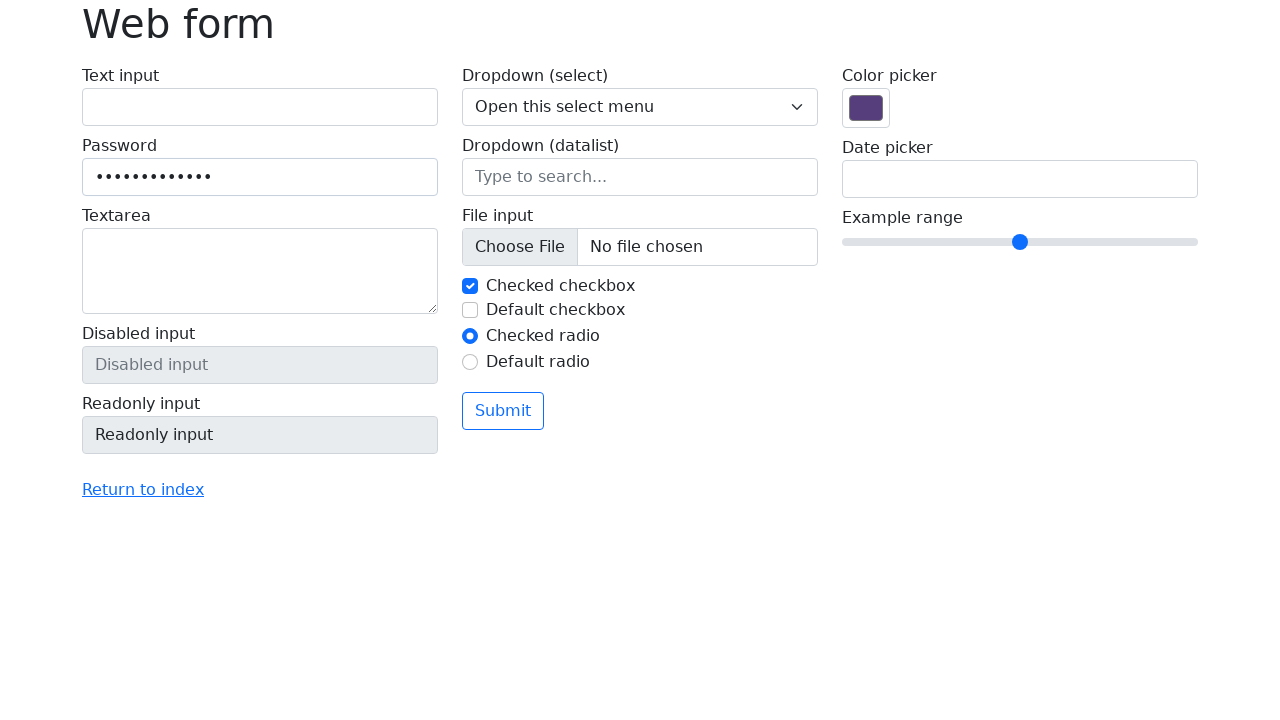

Verified password input value is 'secretPass789'
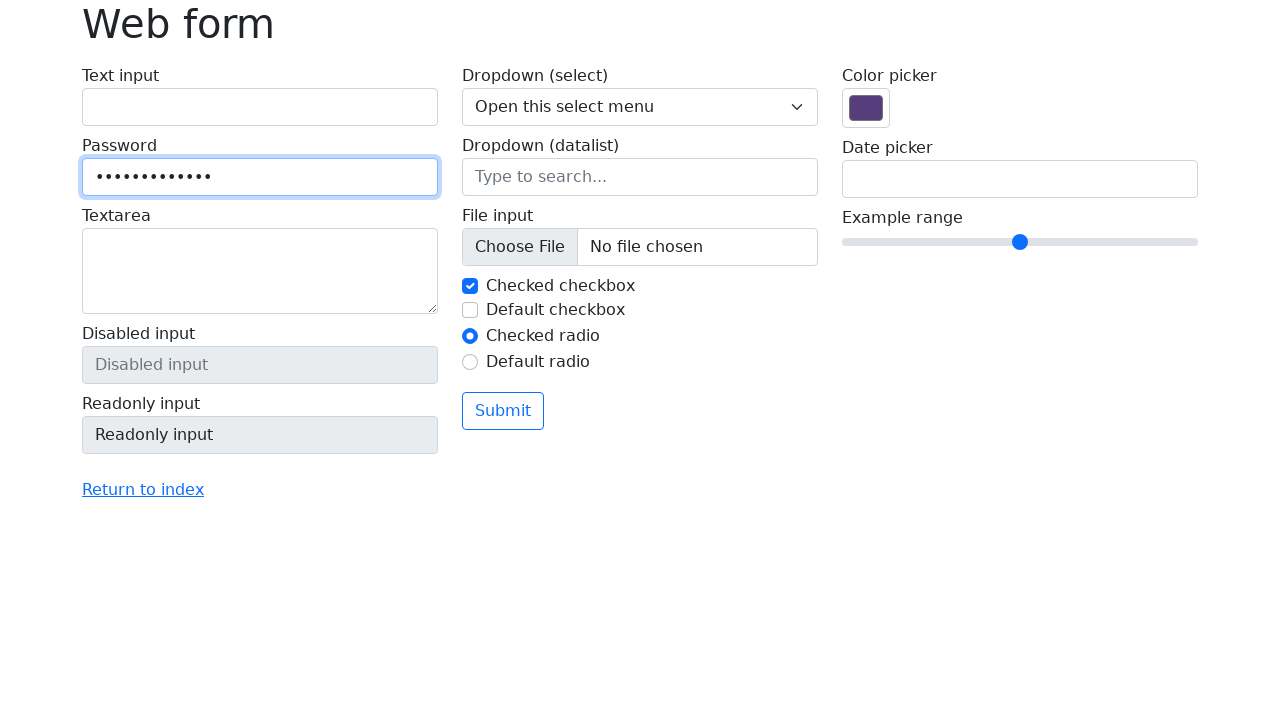

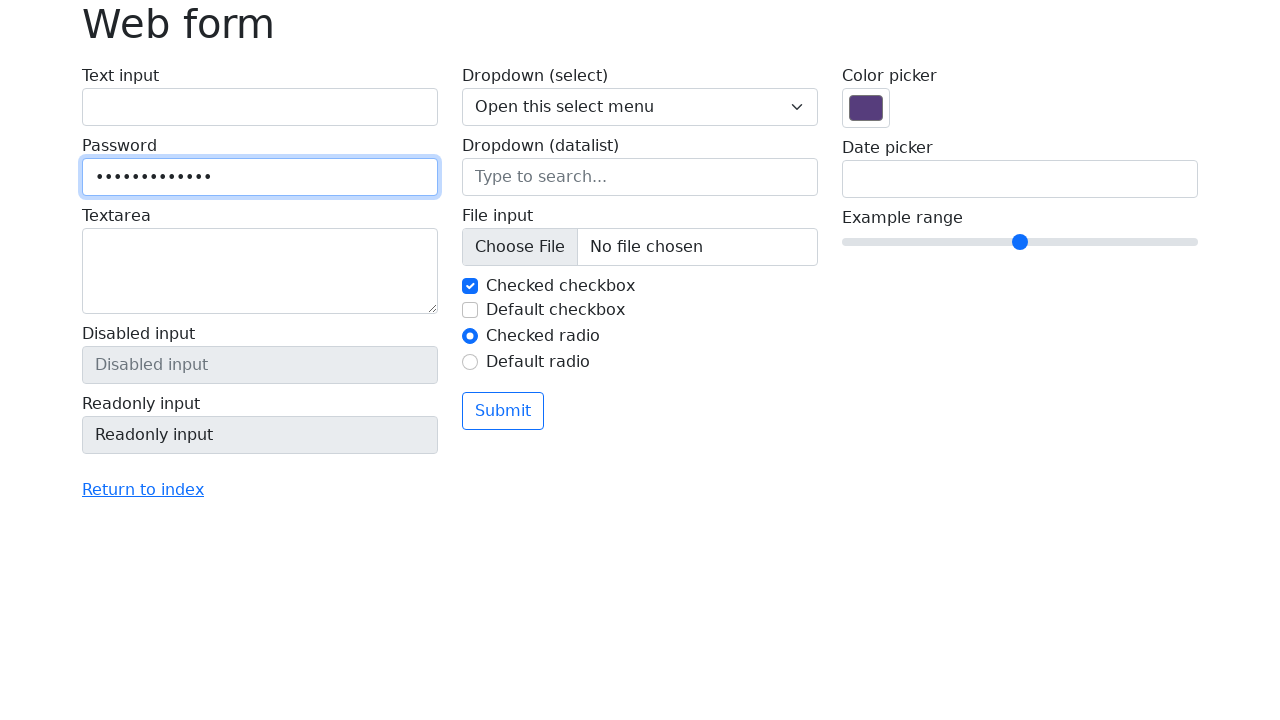